Tests handling a simple JavaScript alert by clicking the Simple Alert button, reading the alert text, and accepting it

Starting URL: https://v1.training-support.net/selenium/javascript-alerts

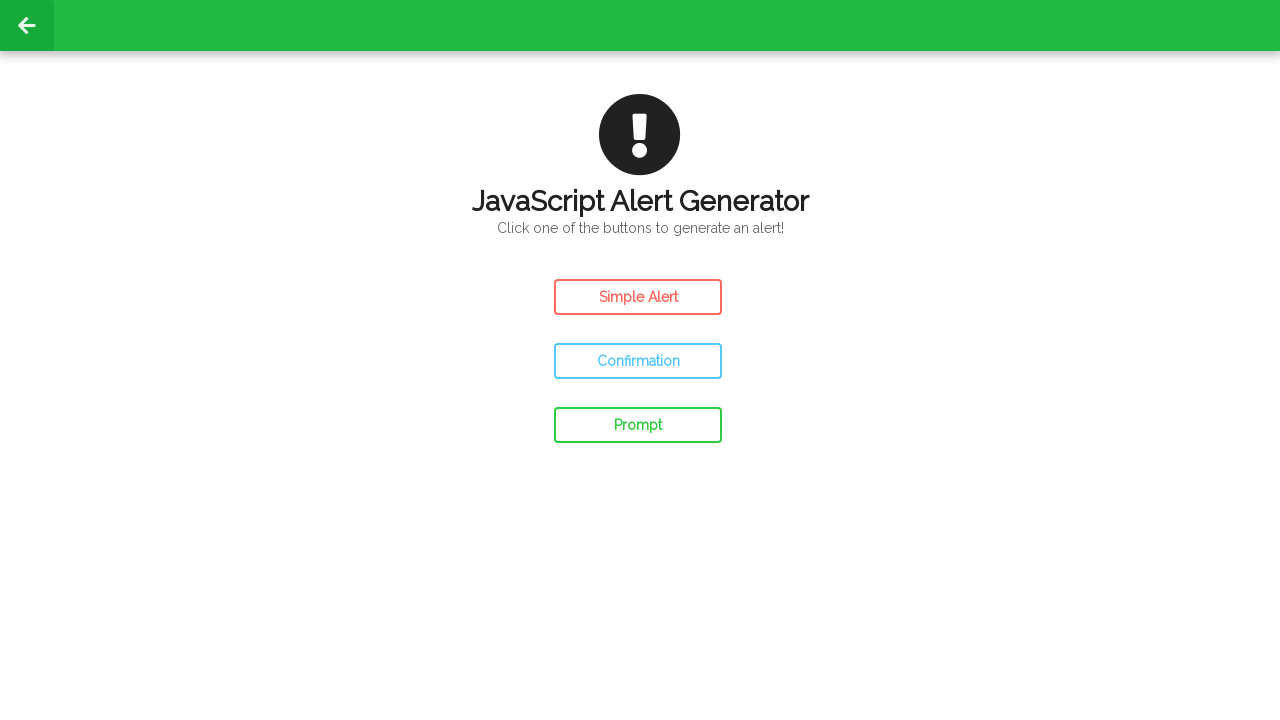

Clicked the Simple Alert button at (638, 297) on #simple
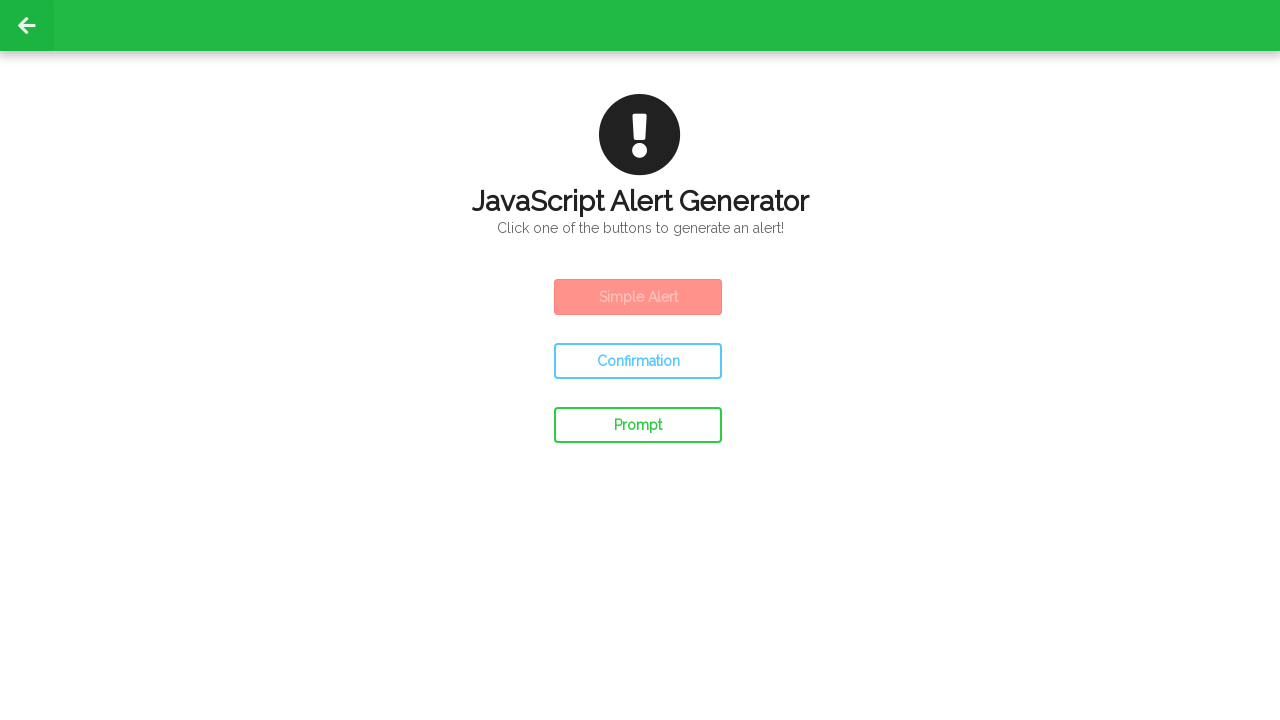

Set up dialog handler to accept alerts
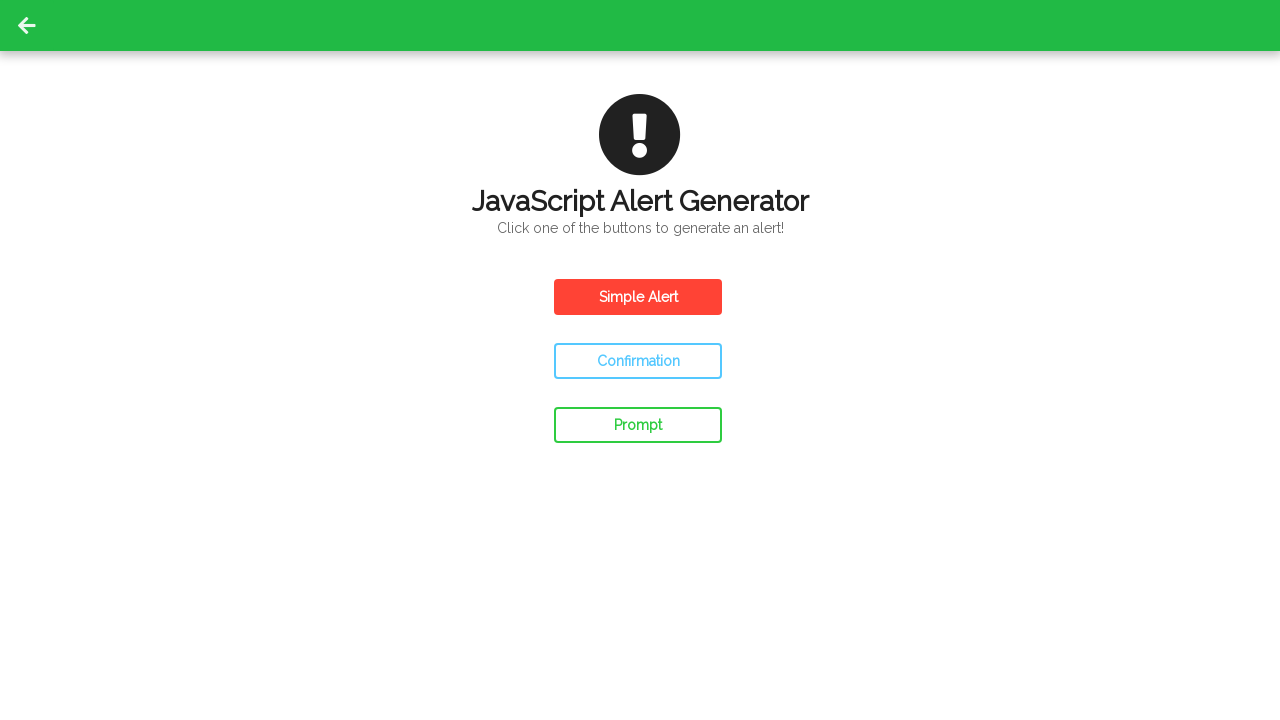

Waited 500ms for alert interaction to complete
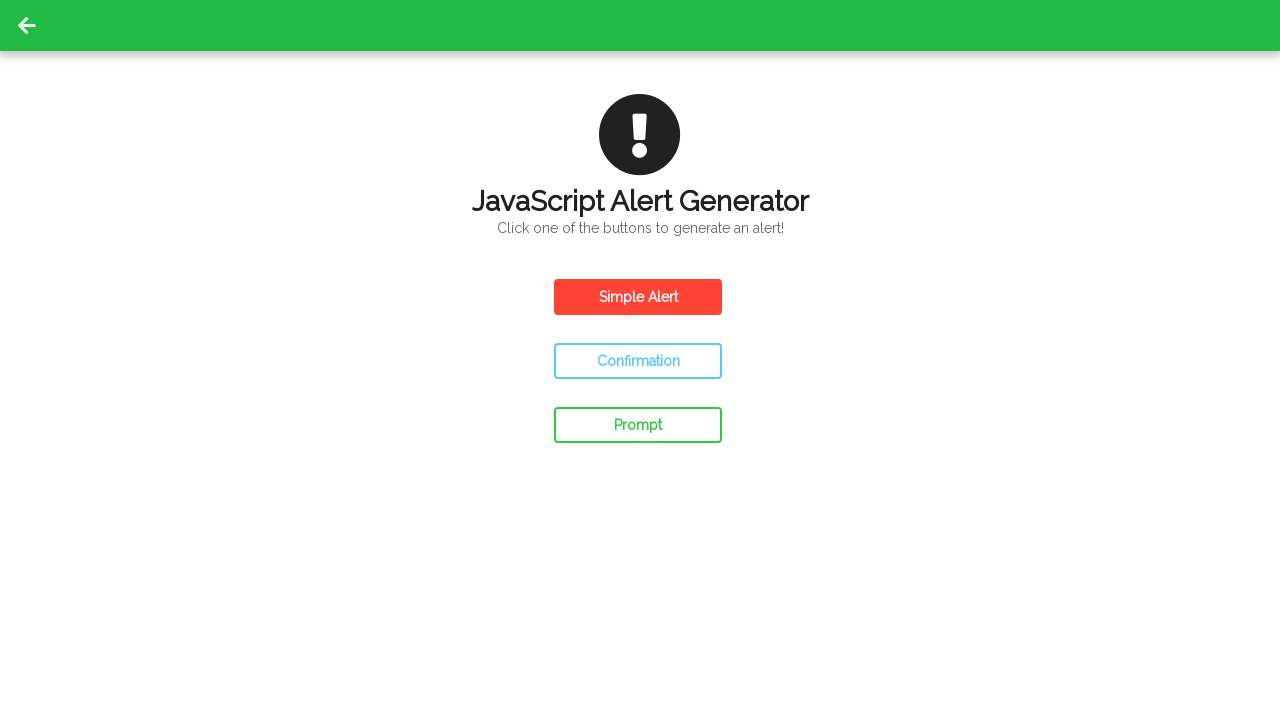

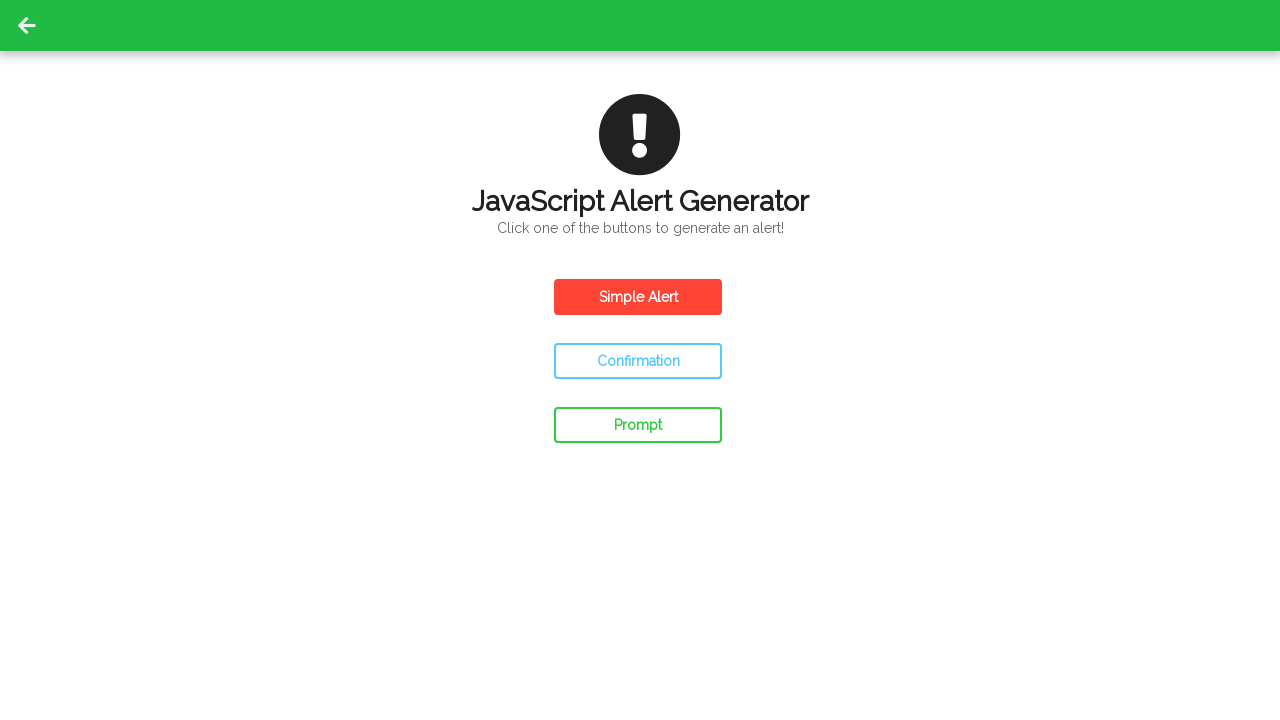